Tests a practice form by filling in name, email, checking a checkbox, selecting options from a dropdown, and submitting the form to verify success message

Starting URL: https://rahulshettyacademy.com/angularpractice/

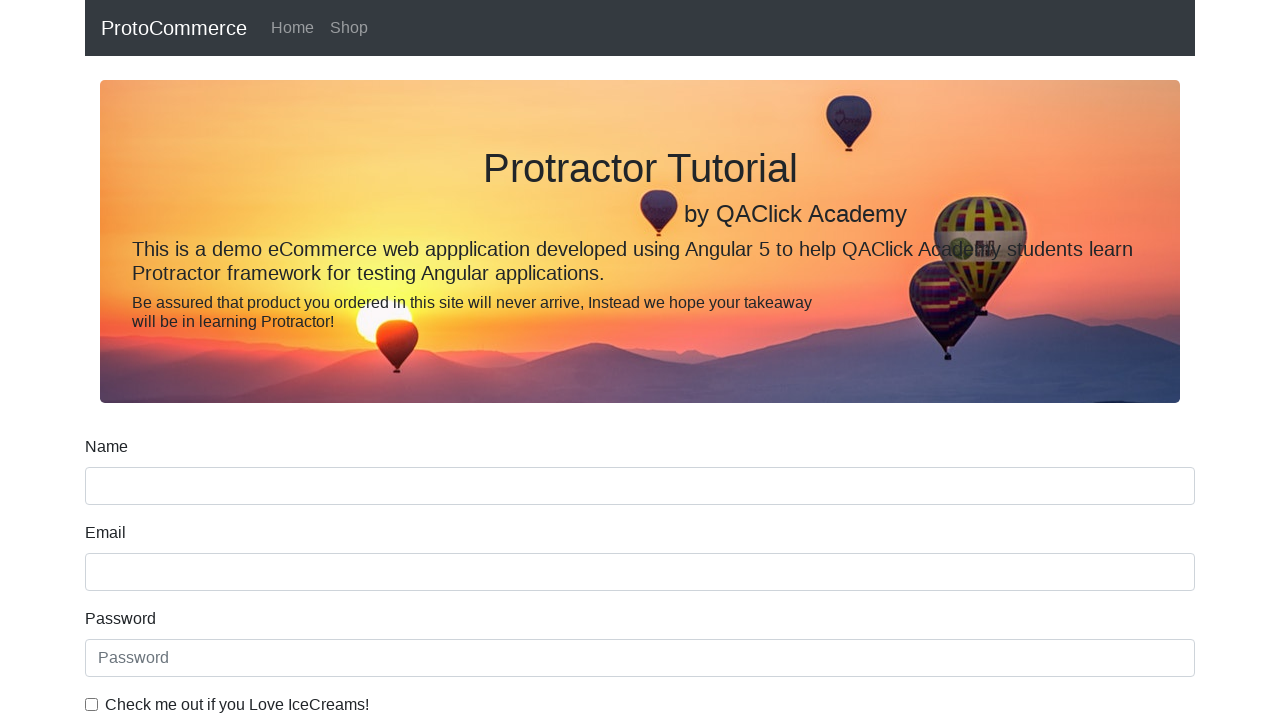

Filled name field with 'Anupama' on input[name='name']
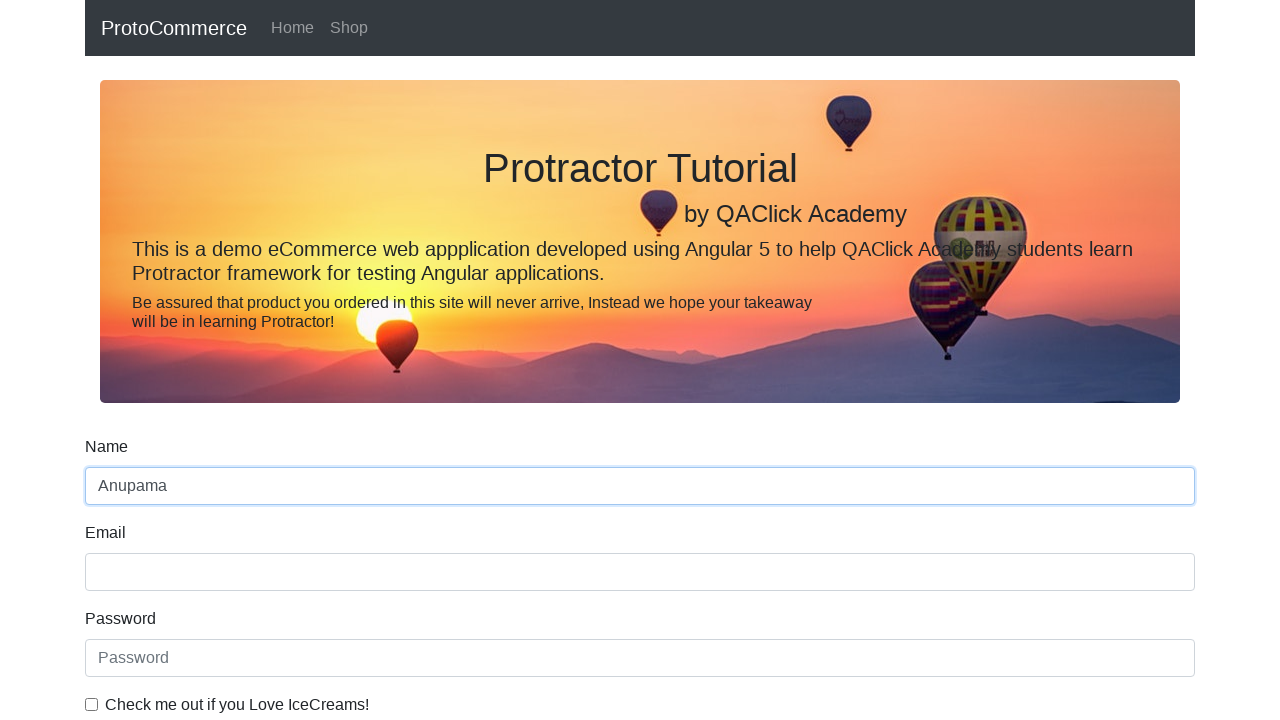

Filled email field with 'Saranu' on input[name='email']
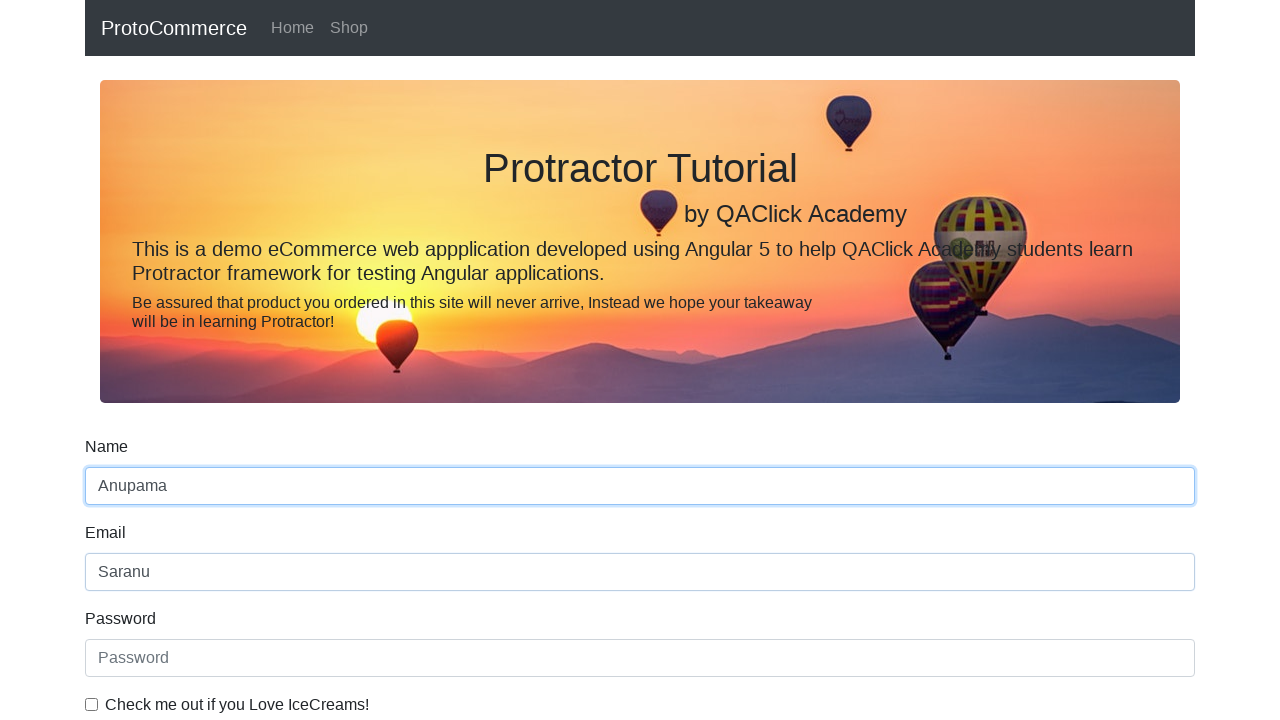

Checked the checkbox at (92, 704) on #exampleCheck1
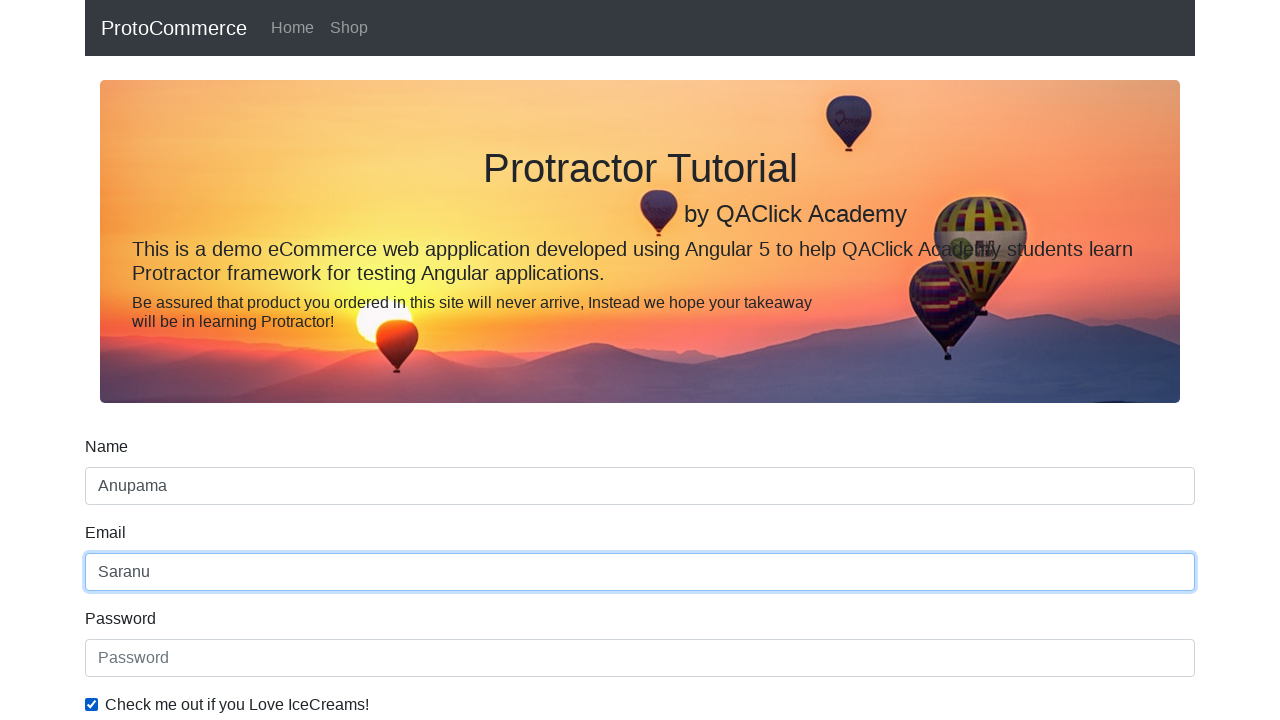

Selected 'Female' from dropdown on #exampleFormControlSelect1
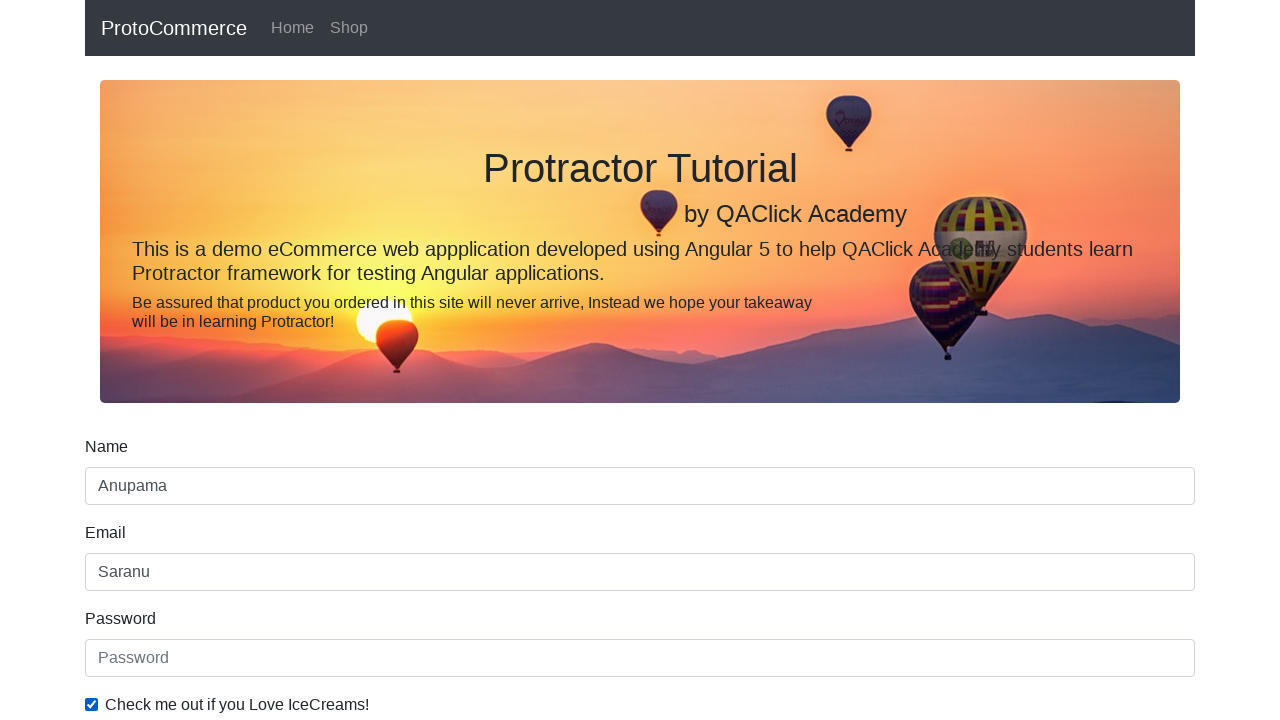

Changed dropdown selection to first option (index 0) on #exampleFormControlSelect1
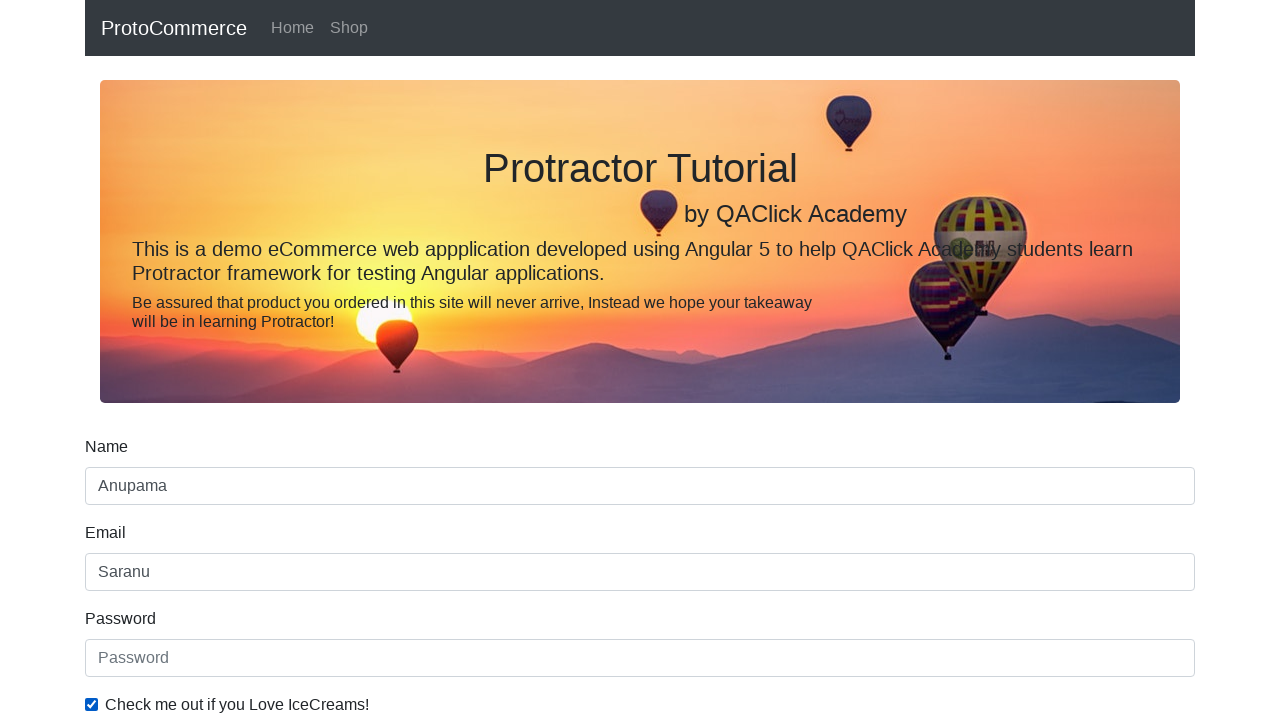

Clicked submit button to submit the form at (123, 491) on input[type='submit']
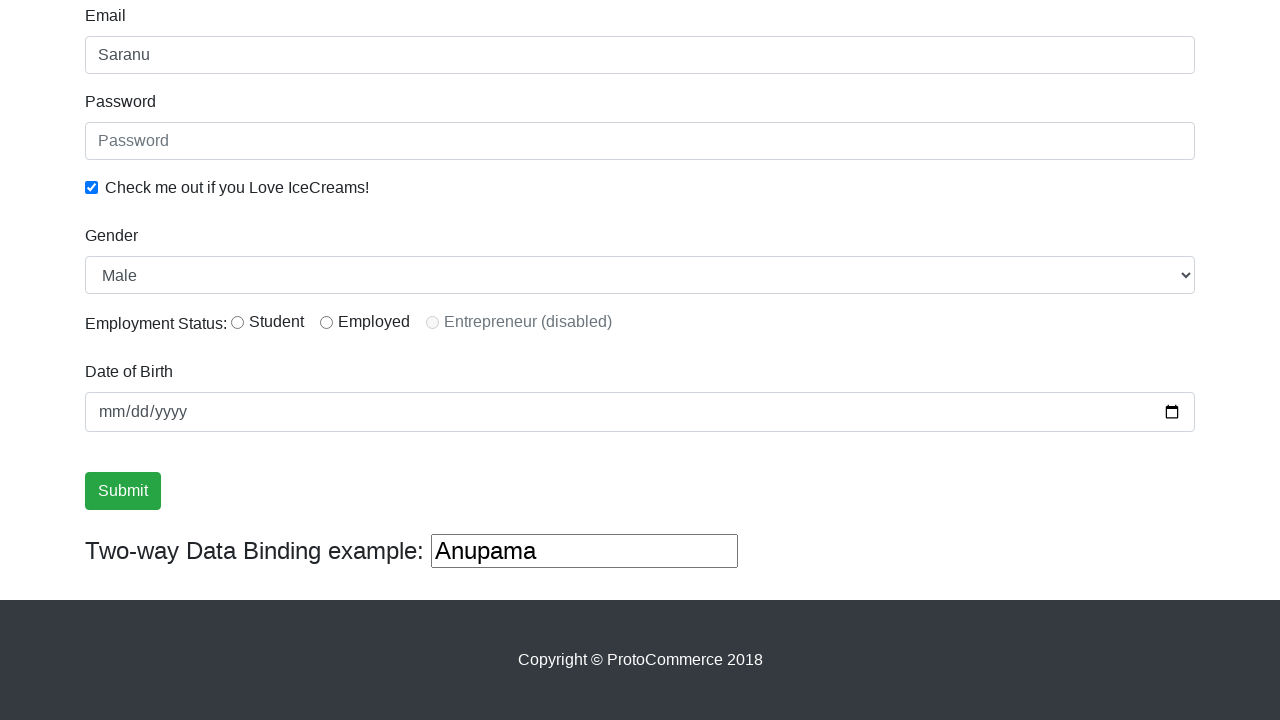

Success message appeared confirming form submission
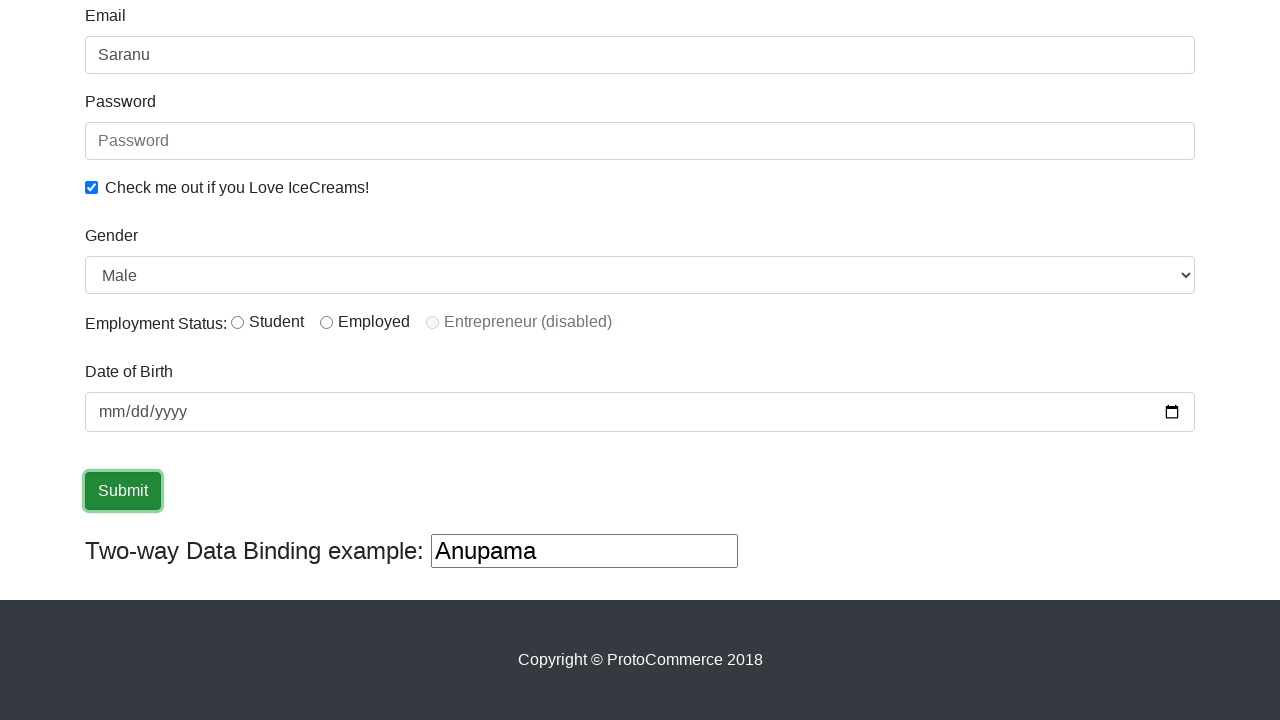

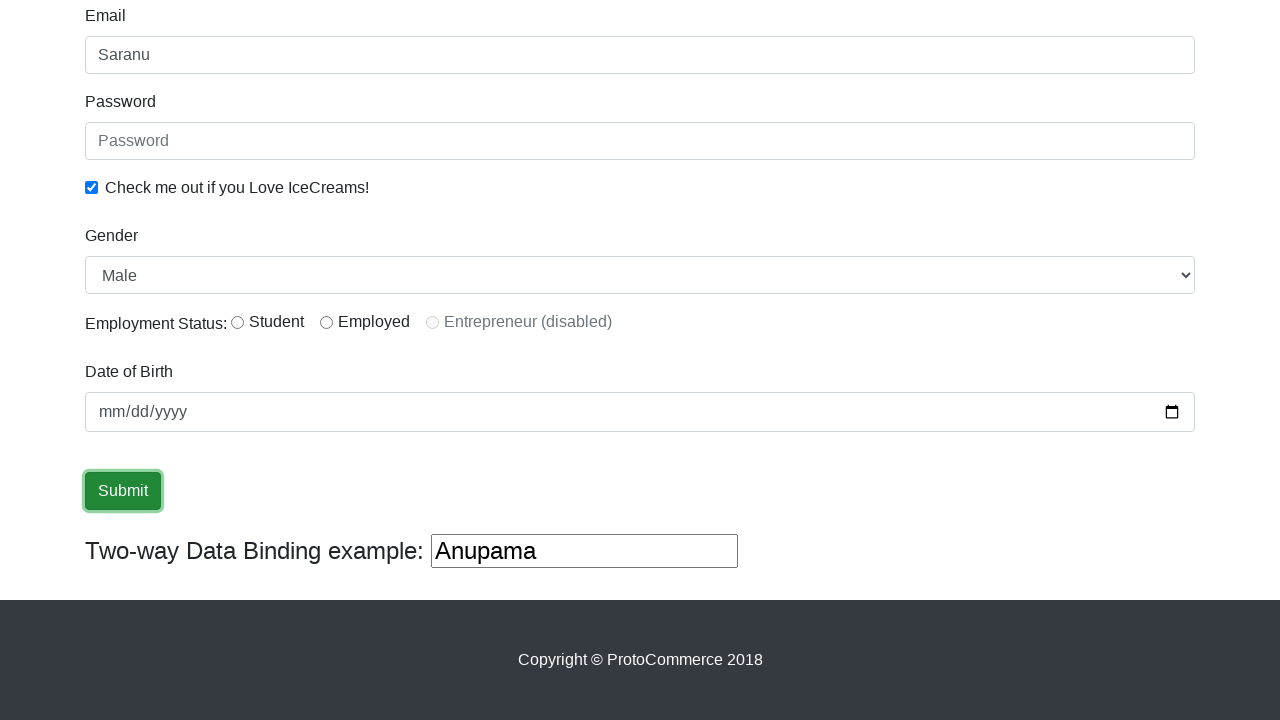